Tests checkbox functionality by clicking on a Senior Citizen Discount checkbox and verifying it becomes selected on a practice dropdown page.

Starting URL: https://rahulshettyacademy.com/dropdownsPractise/

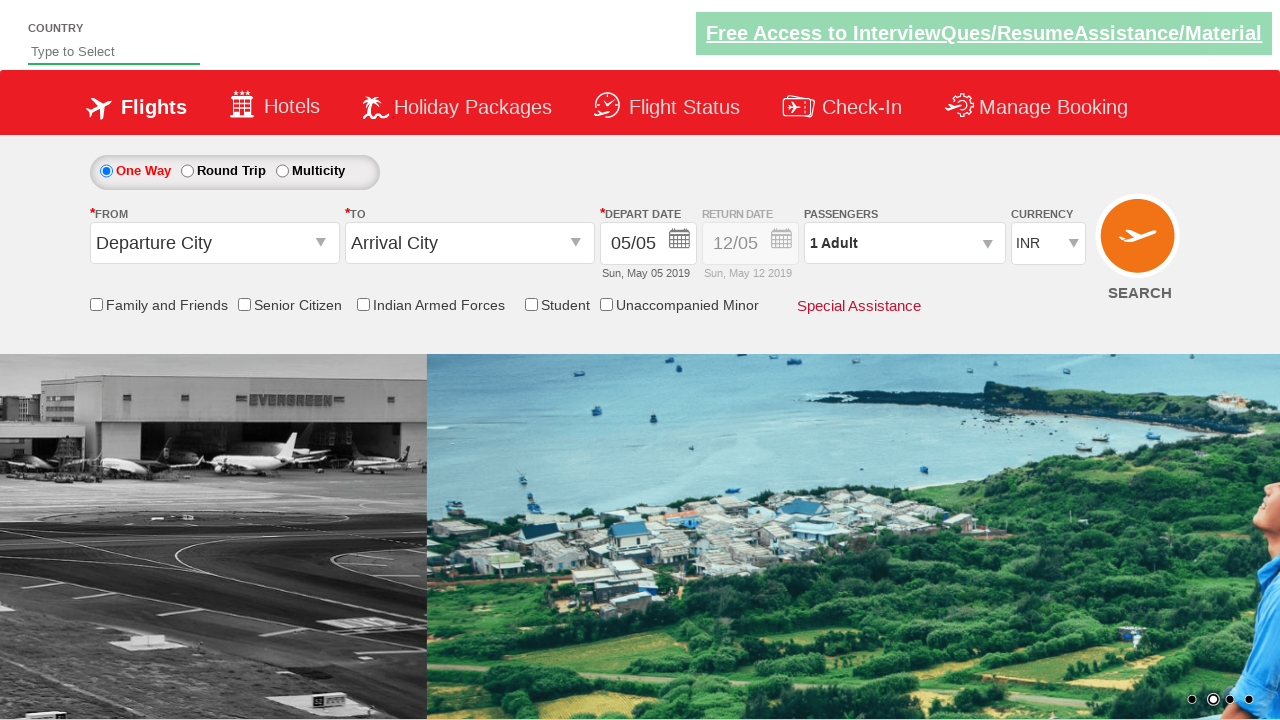

Navigated to dropdownsPractise page
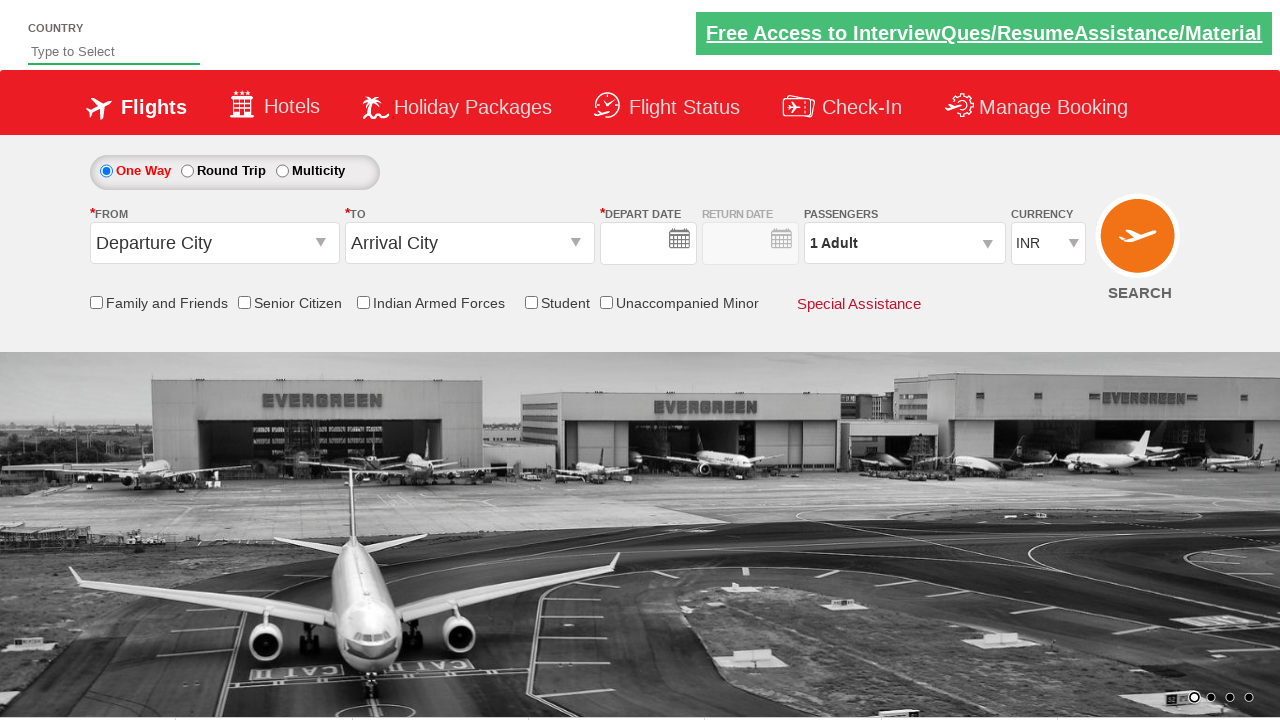

Clicked on Senior Citizen Discount checkbox at (244, 304) on input[id*='SeniorCitizenDiscount']
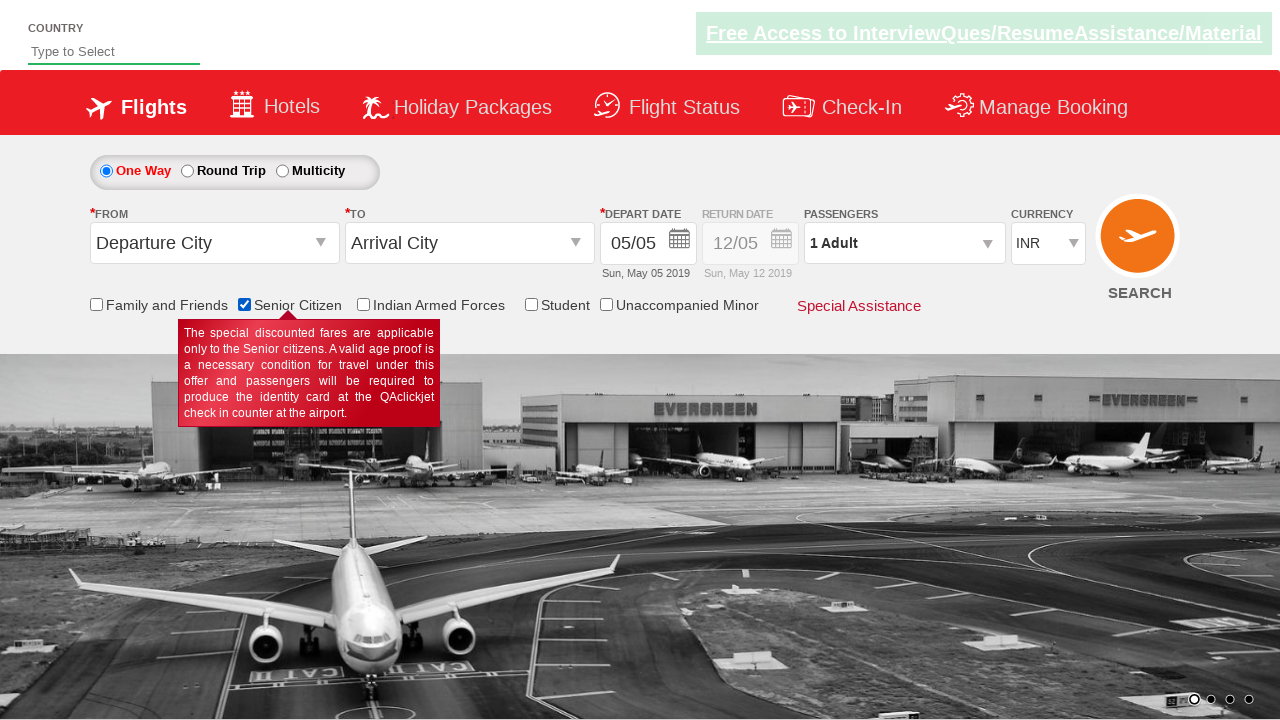

Verified Senior Citizen Discount checkbox is selected
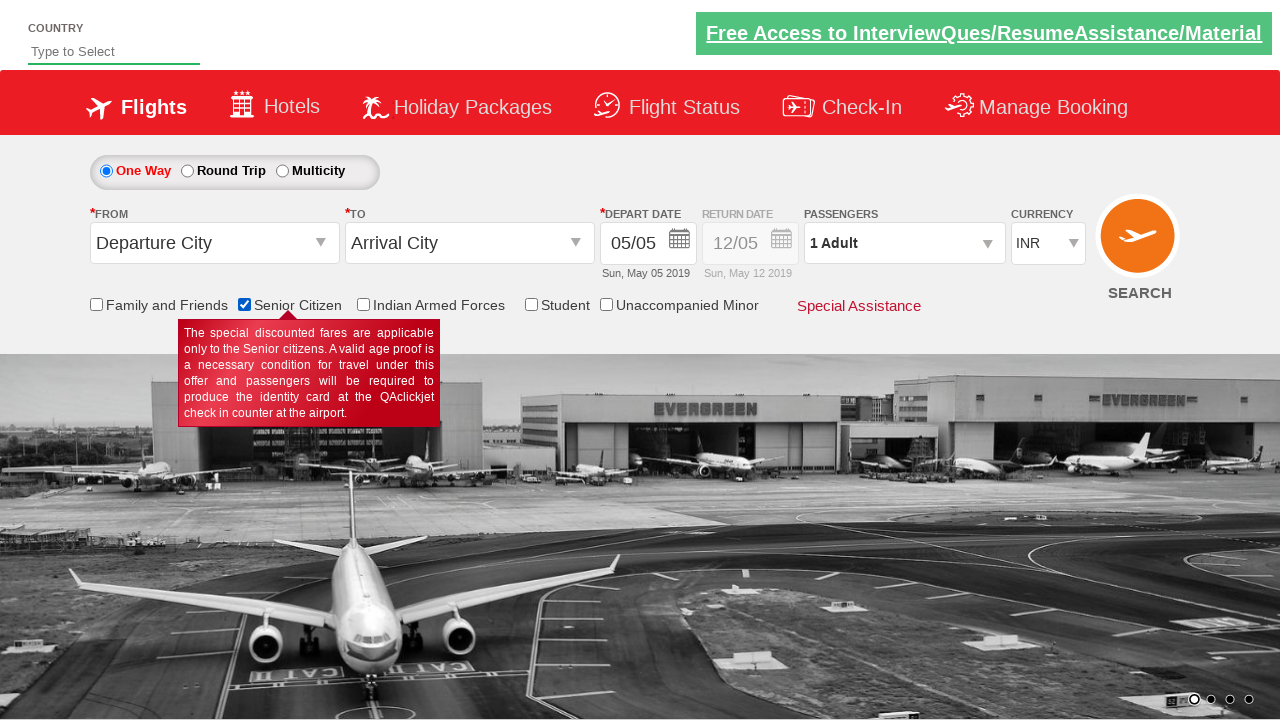

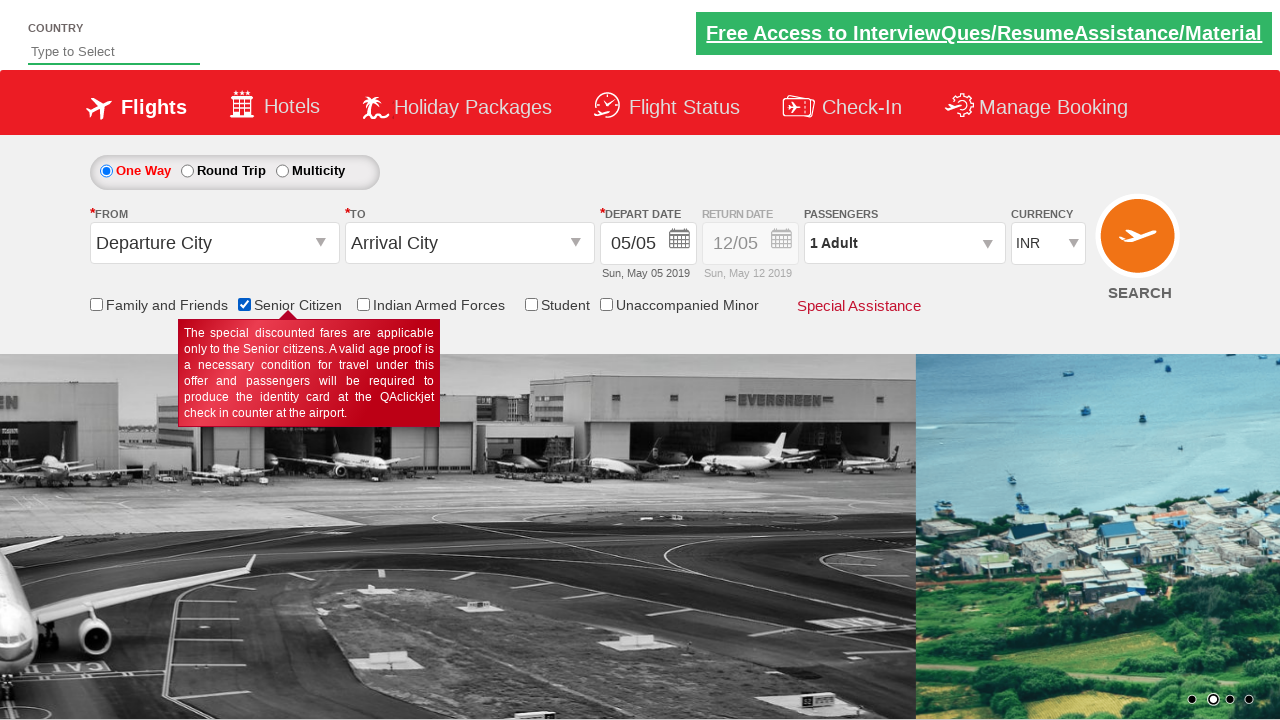